Verifies that the BlazeDemo homepage has the correct title containing "BlazeDemo"

Starting URL: https://blazedemo.com/

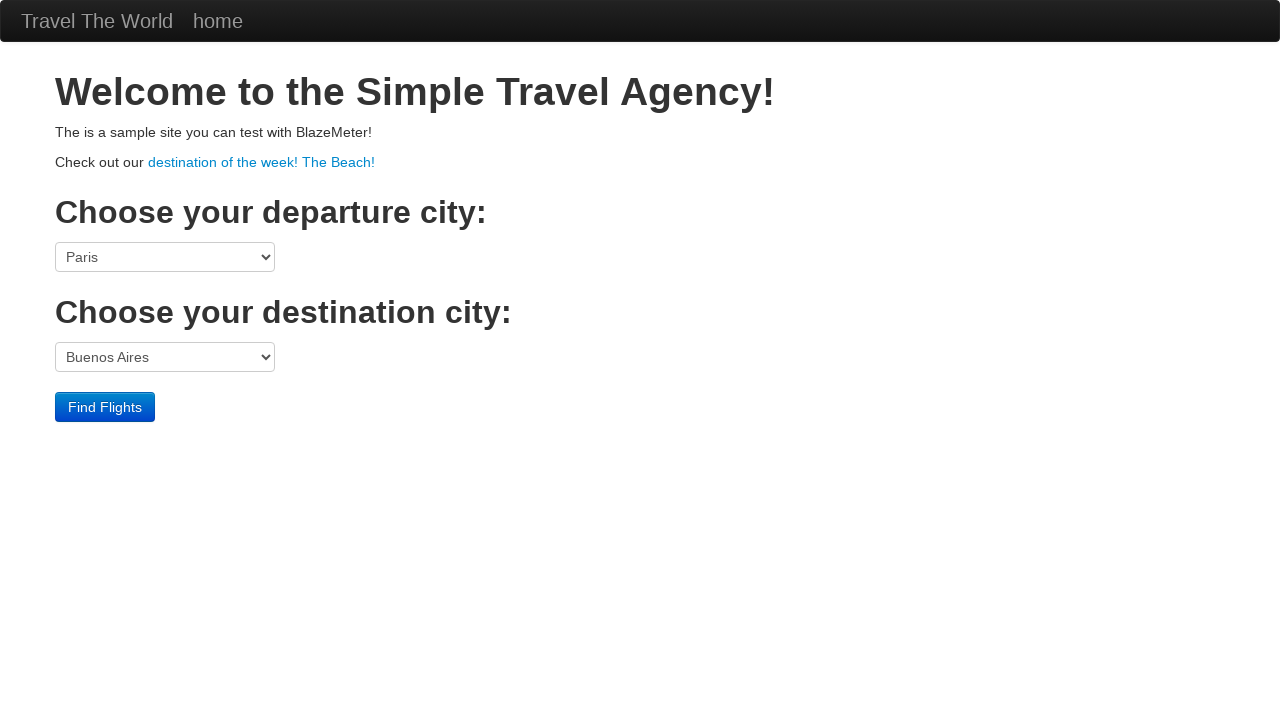

Navigated to BlazeDemo homepage
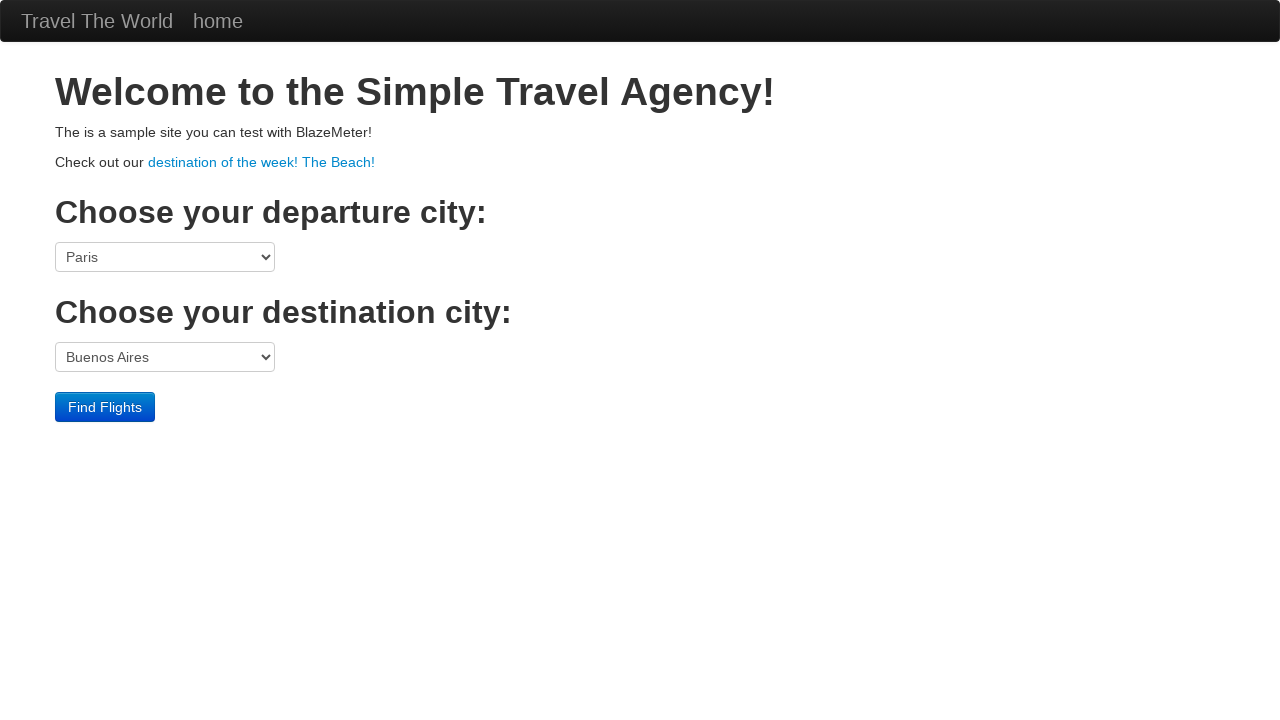

Verified page title contains 'BlazeDemo'
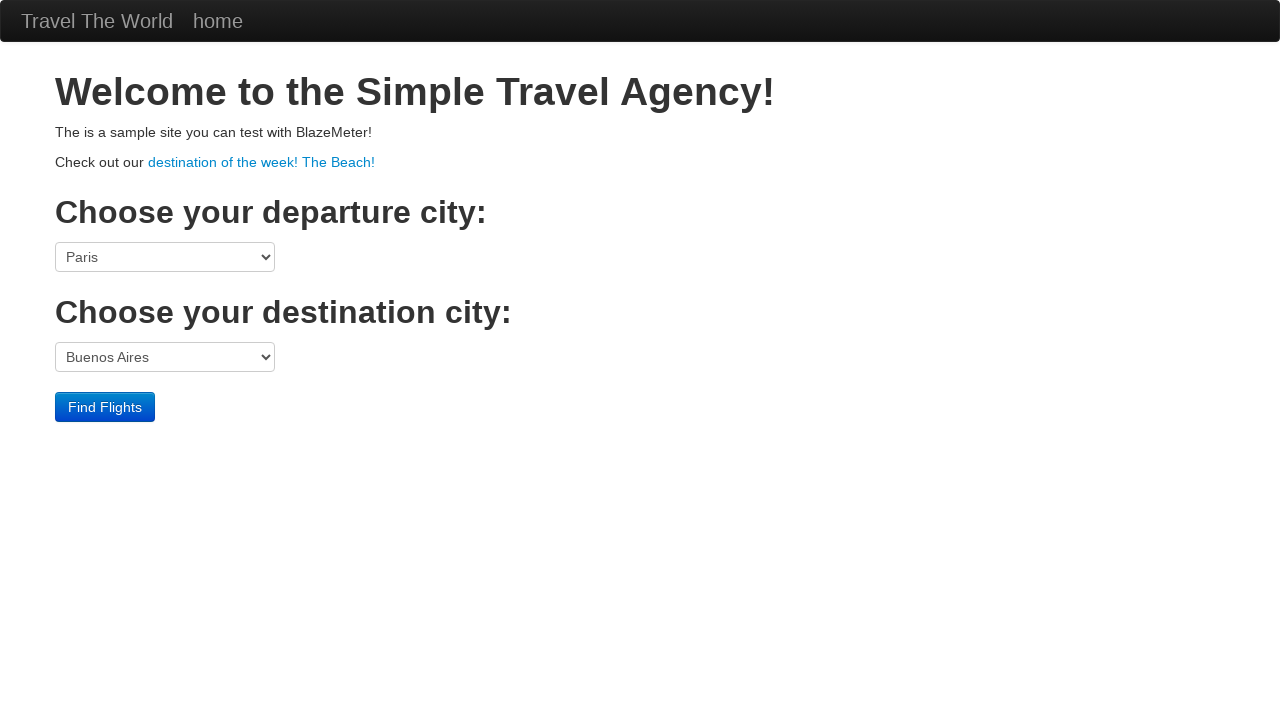

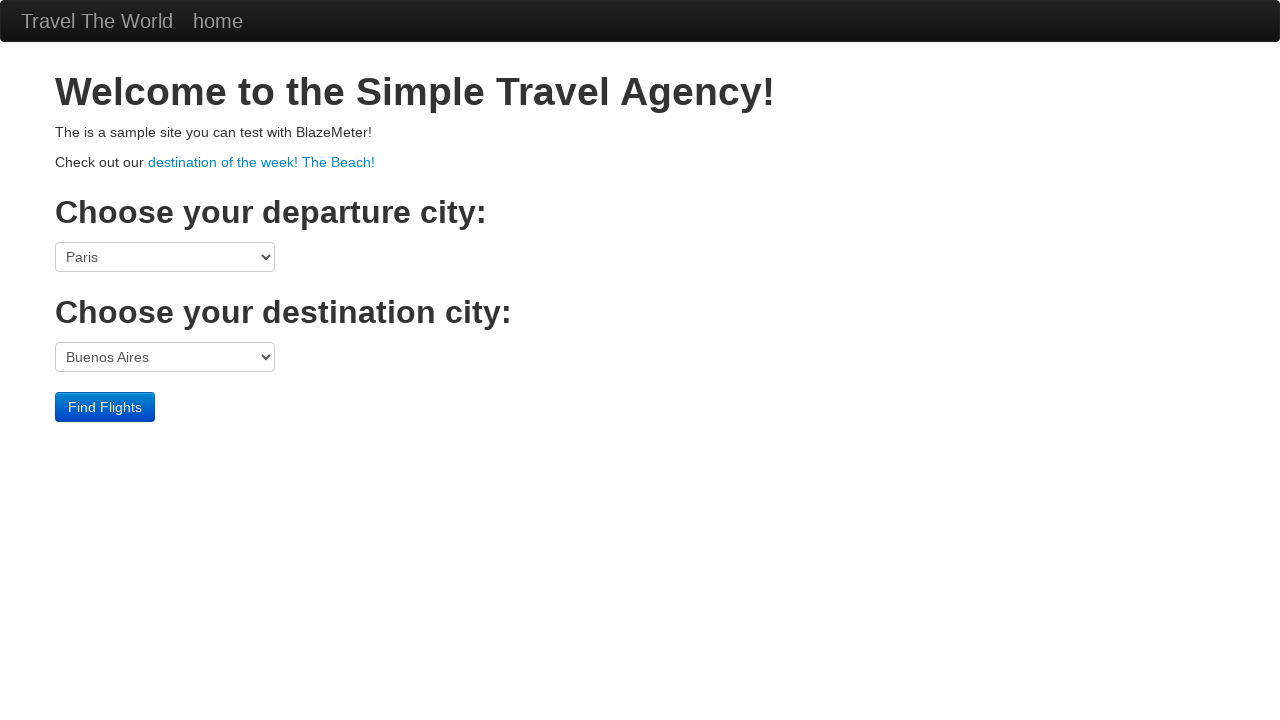